Tests clicking a button with dynamic ID by using CSS selector to find the primary button

Starting URL: http://uitestingplayground.com/dynamicid

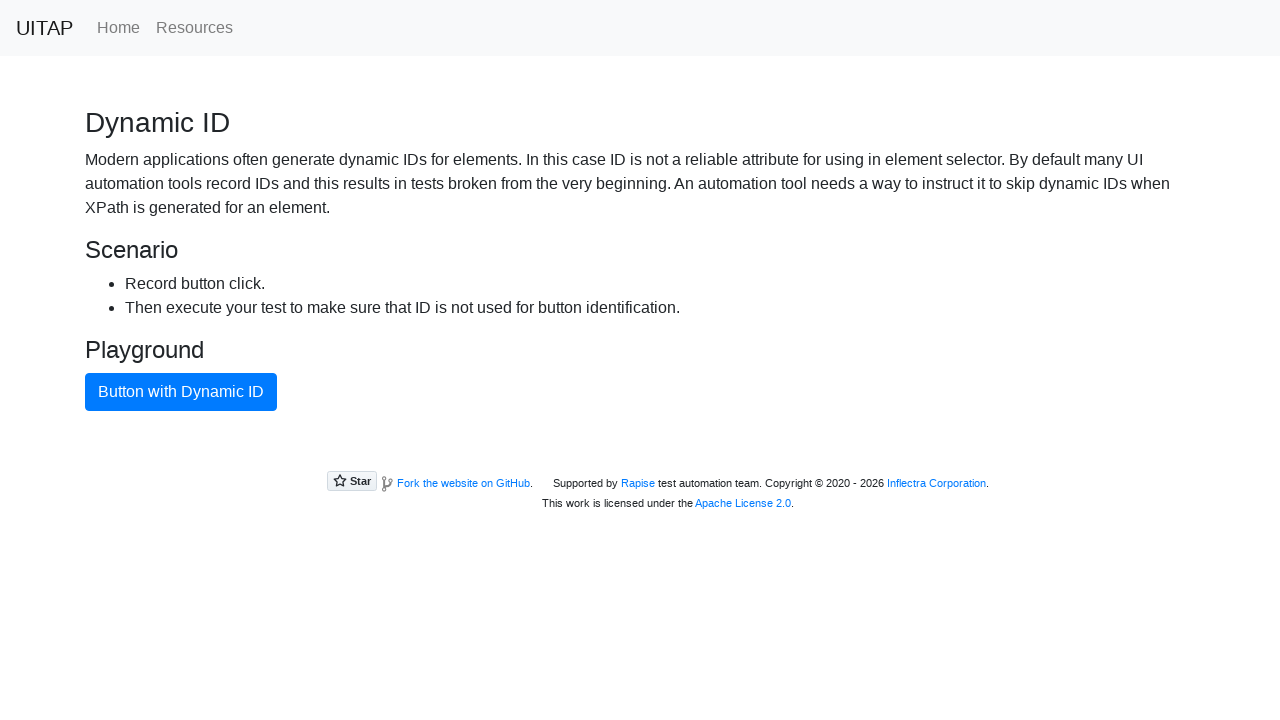

Clicked the primary blue button using CSS selector at (181, 392) on button.btn-primary
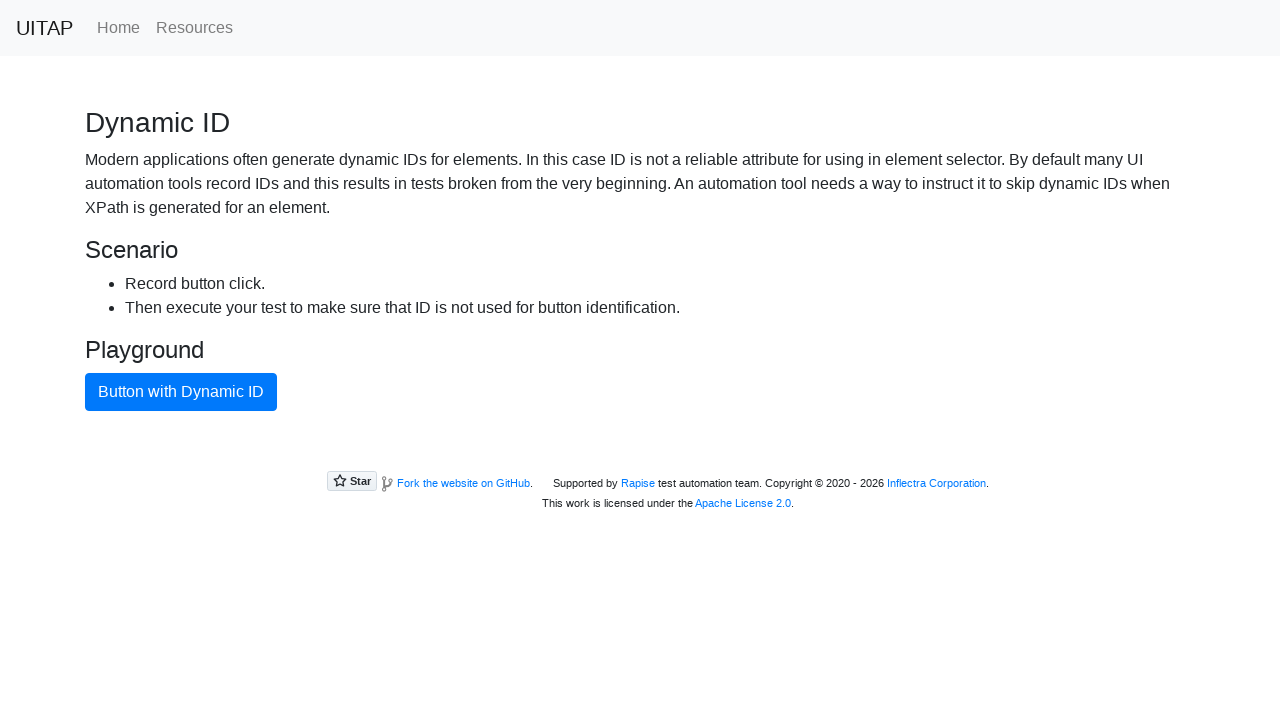

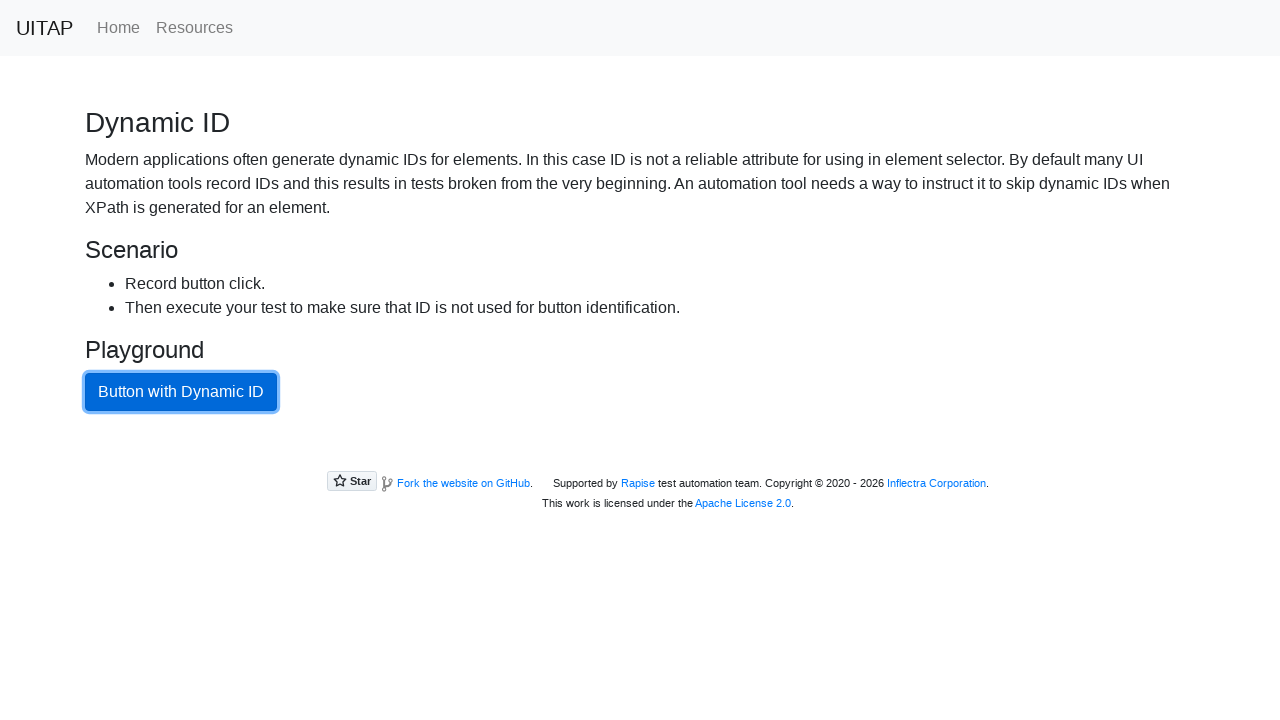